Tests dynamic controls on a page by clicking a checkbox, removing it, and enabling a text input field

Starting URL: https://the-internet.herokuapp.com/dynamic_controls

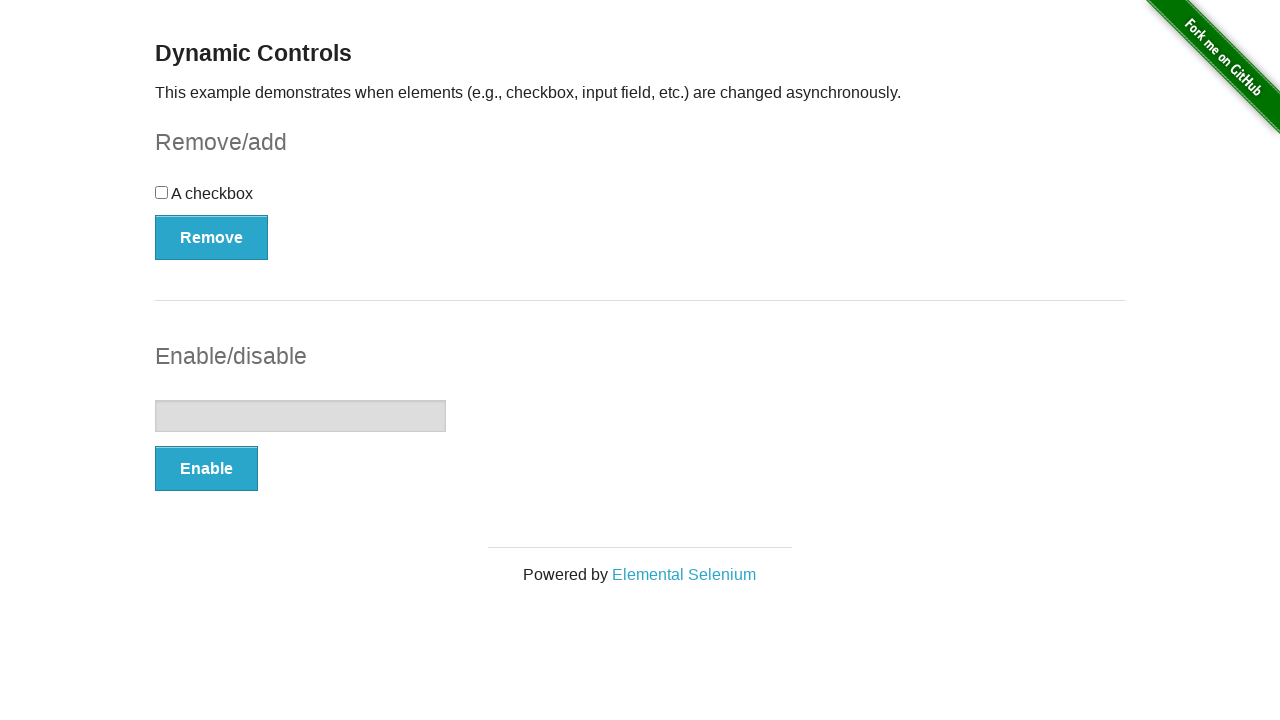

Clicked the checkbox at (162, 192) on input[type='checkbox']
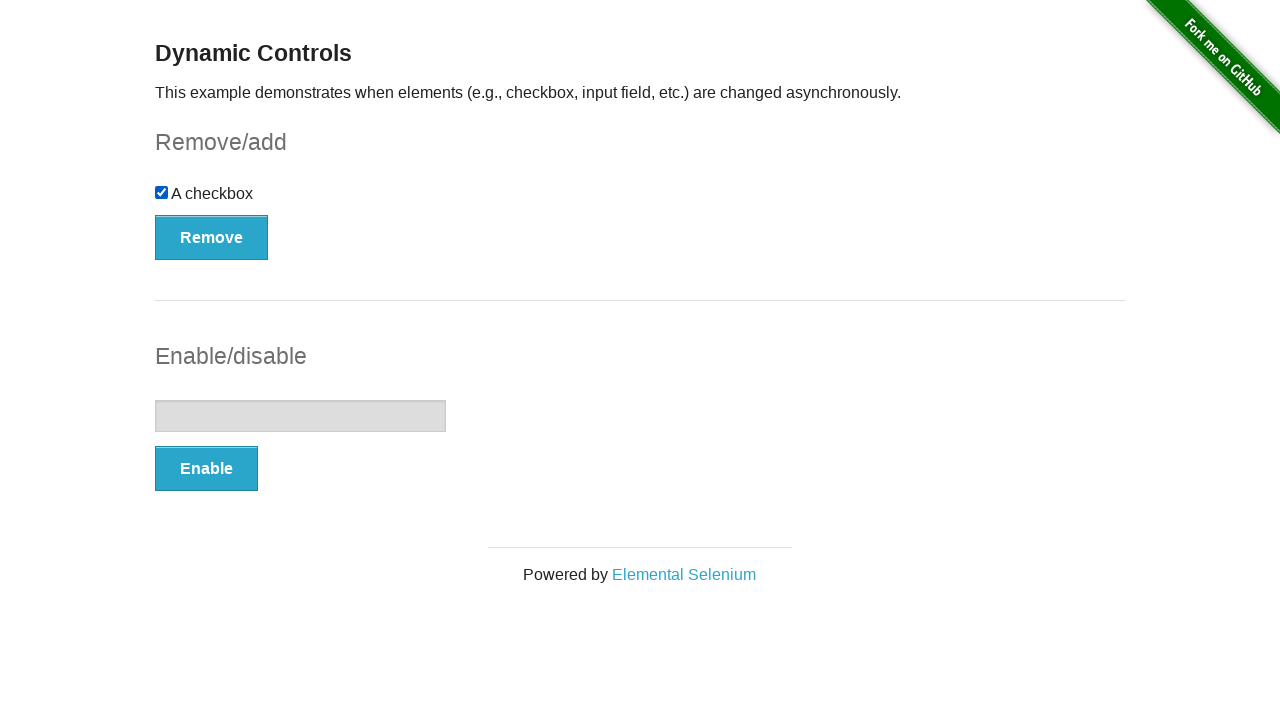

Clicked the Remove button at (212, 237) on button:has-text('Remove')
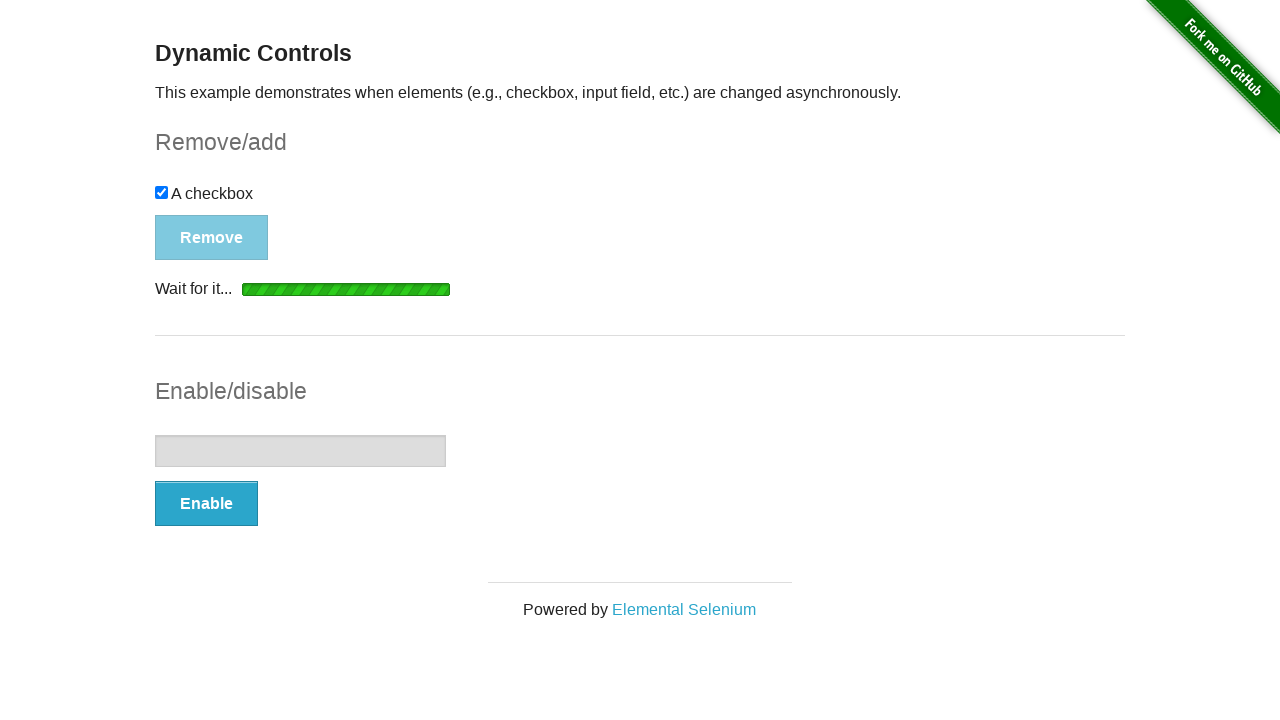

Removal message appeared
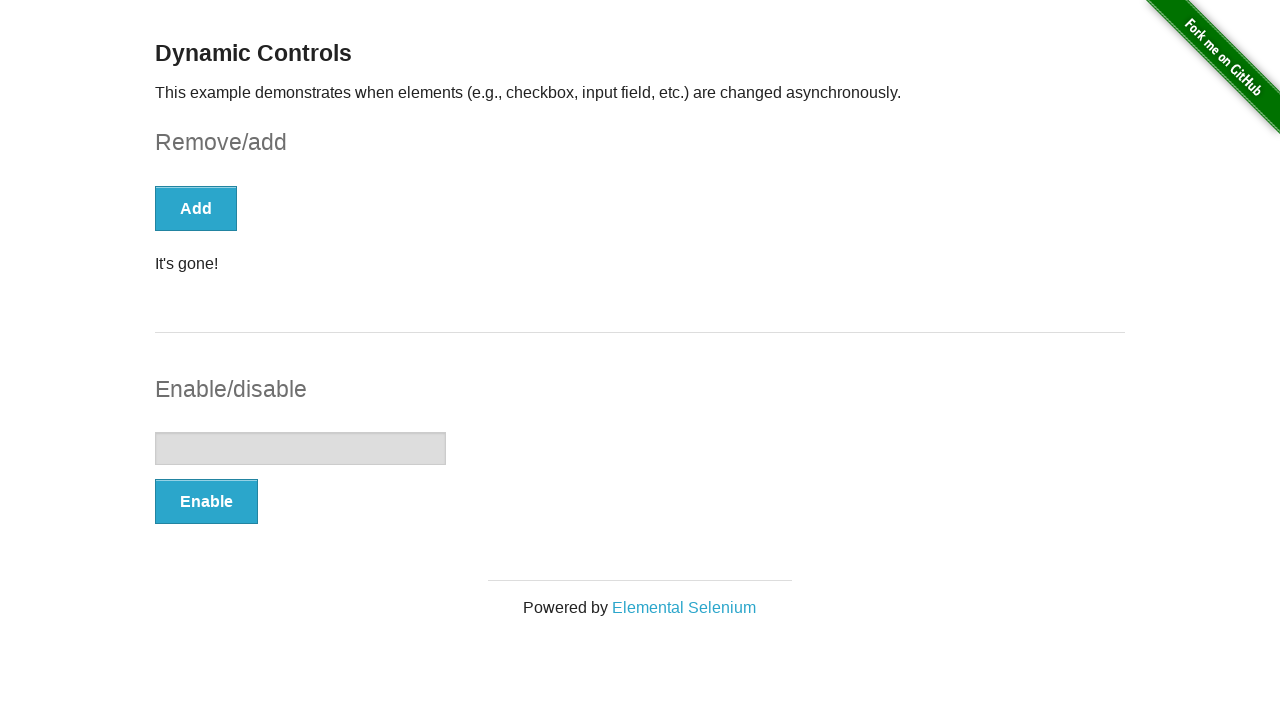

Retrieved message text: It's gone!
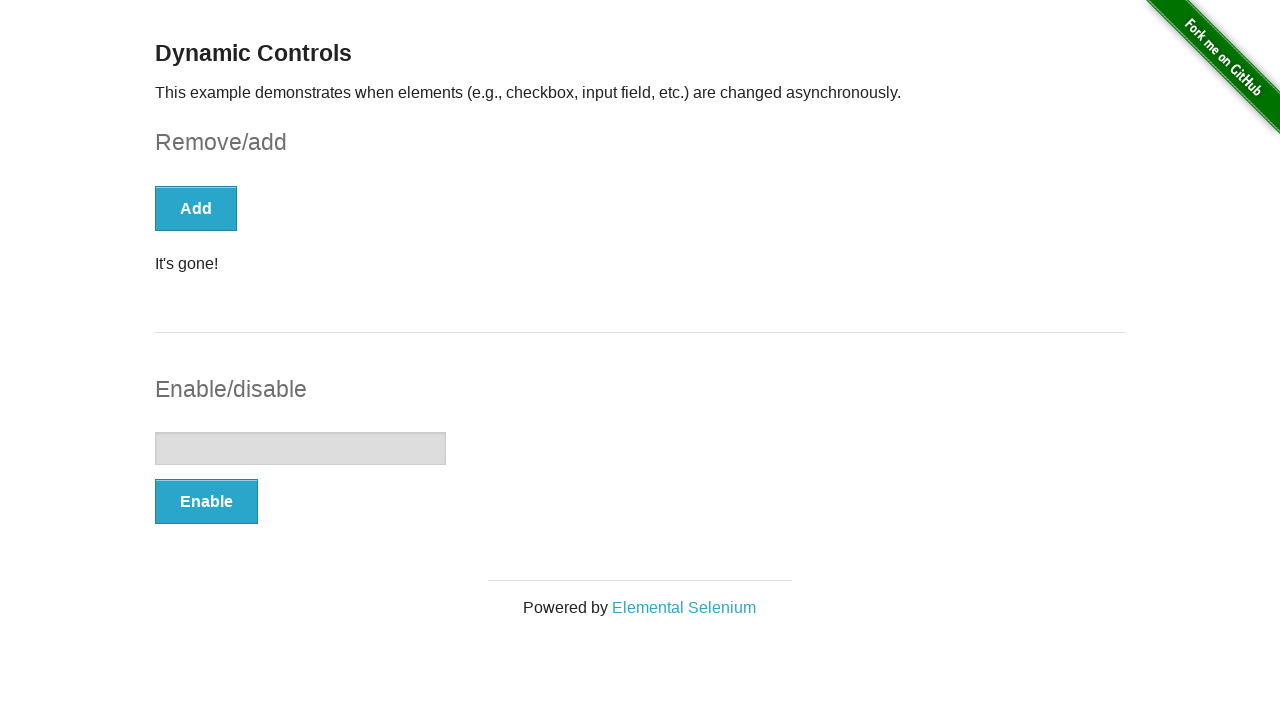

Clicked the Enable button at (206, 501) on button:has-text('Enable')
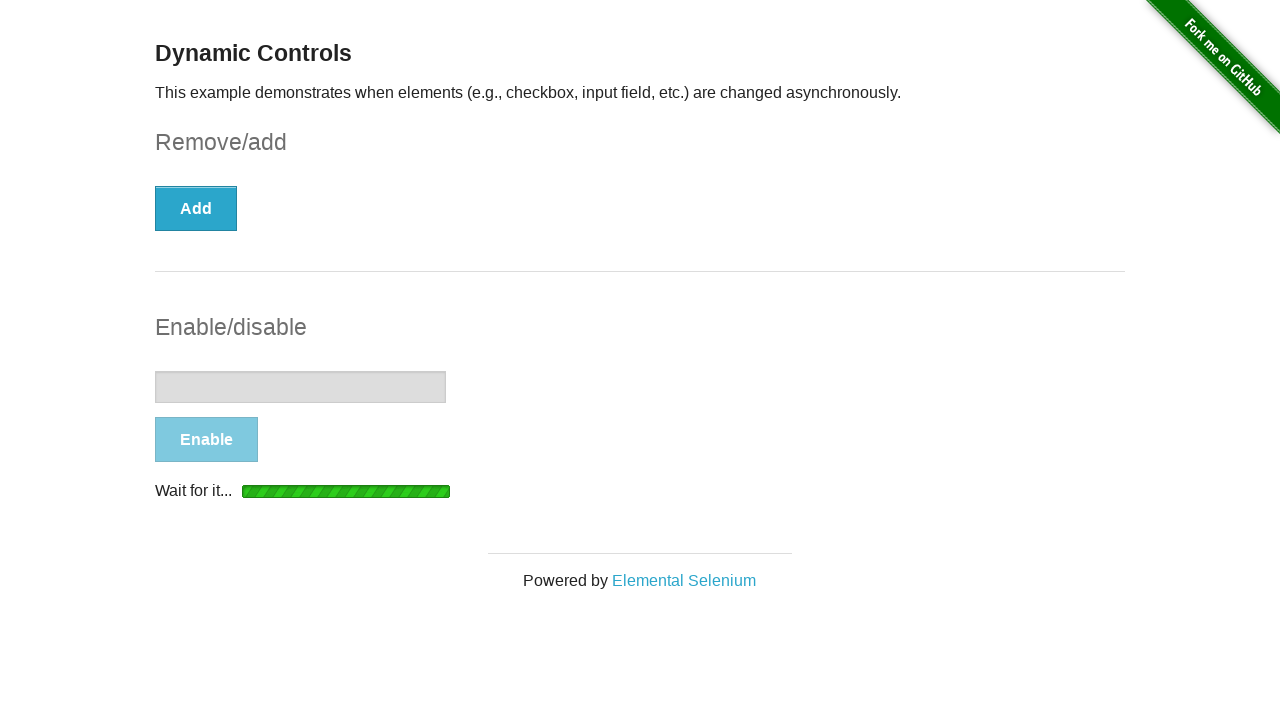

Text input field is now enabled
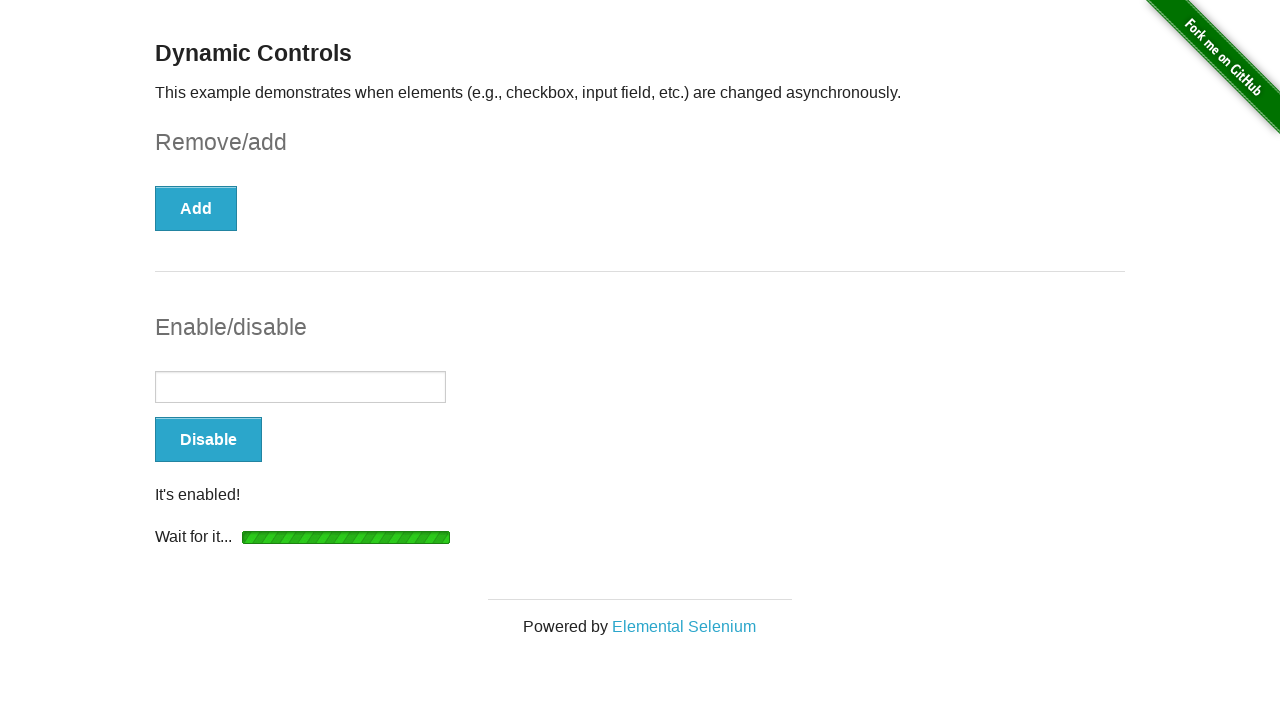

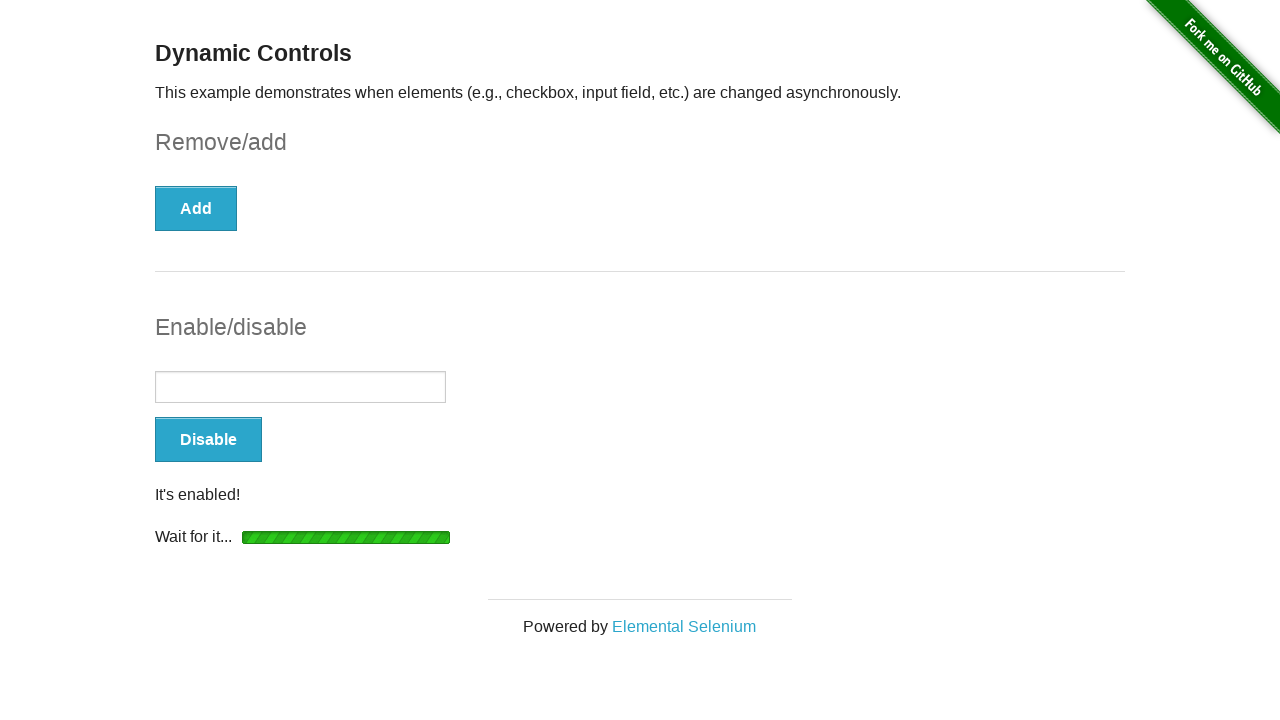